Tests navigation from lyrics page back to homepage on 99 Bottles of Beer website

Starting URL: https://www.99-bottles-of-beer.net/lyrics.html

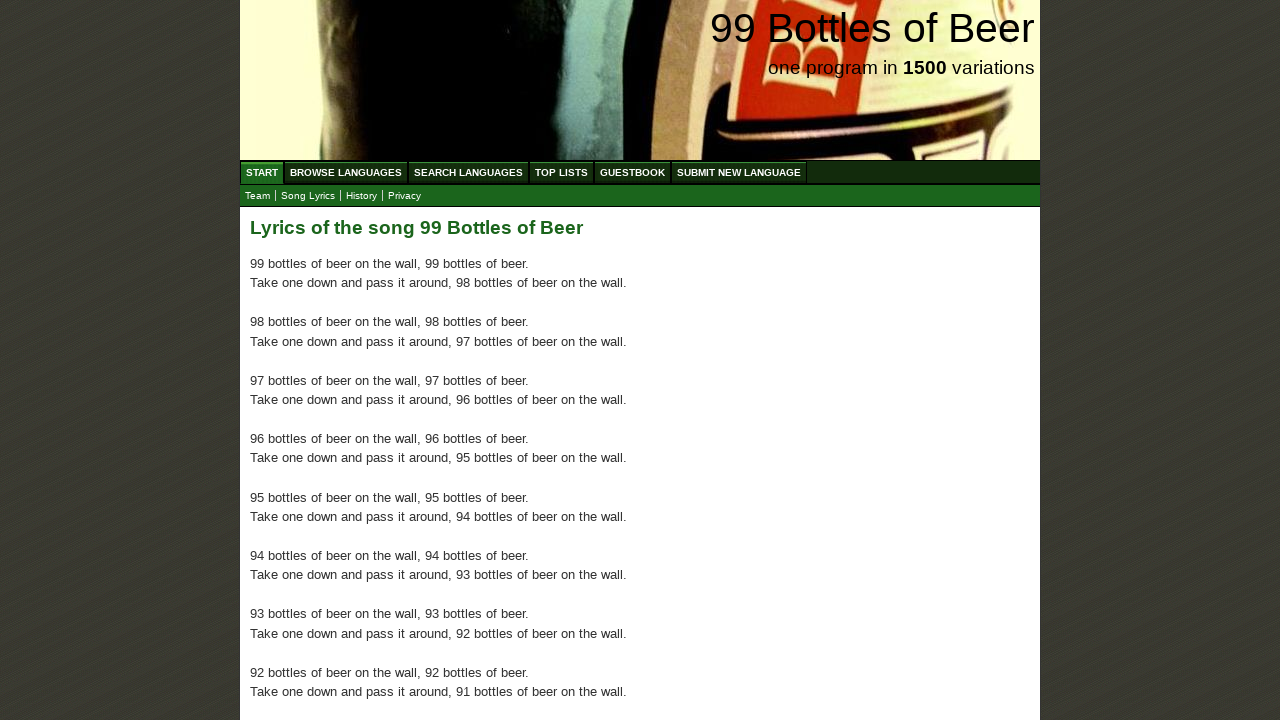

Clicked home link in menu to navigate from lyrics page back to homepage at (262, 172) on xpath=//ul[@id='menu']//a[@href='/']
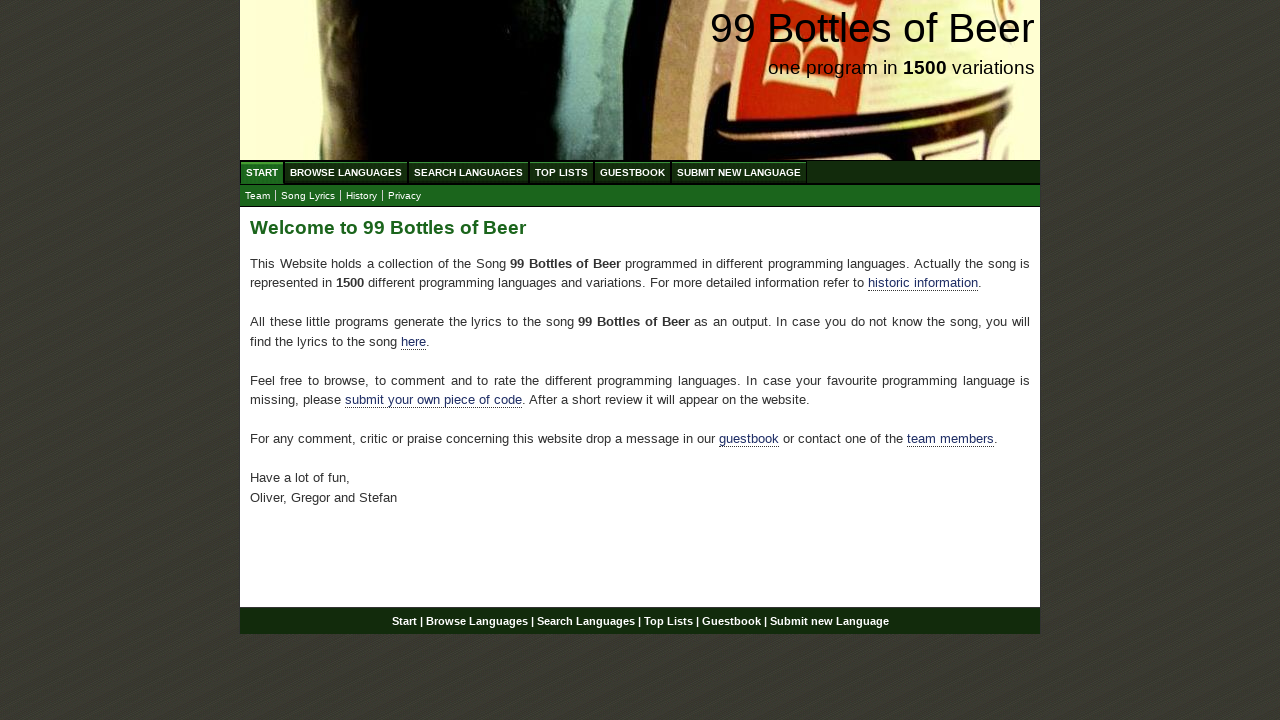

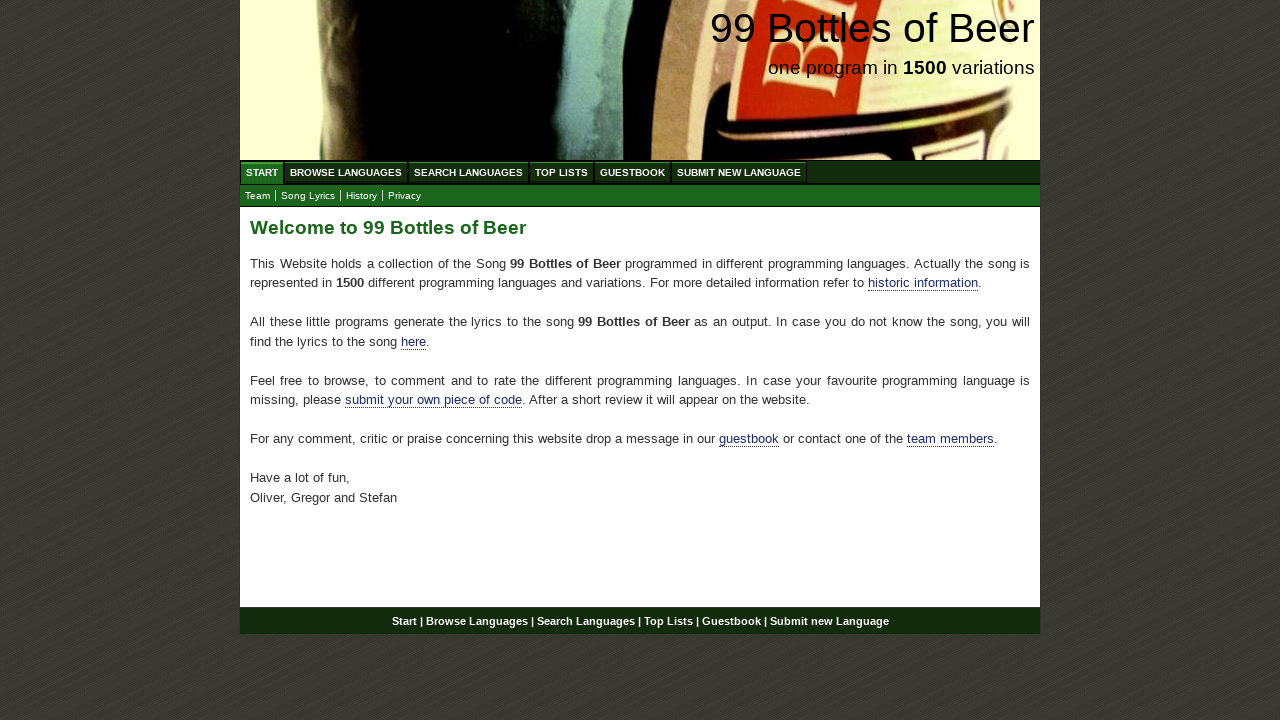